Tests lightbox functionality by opening a lightbox element and then closing it

Starting URL: http://omayo.blogspot.com/p/lightbox.html

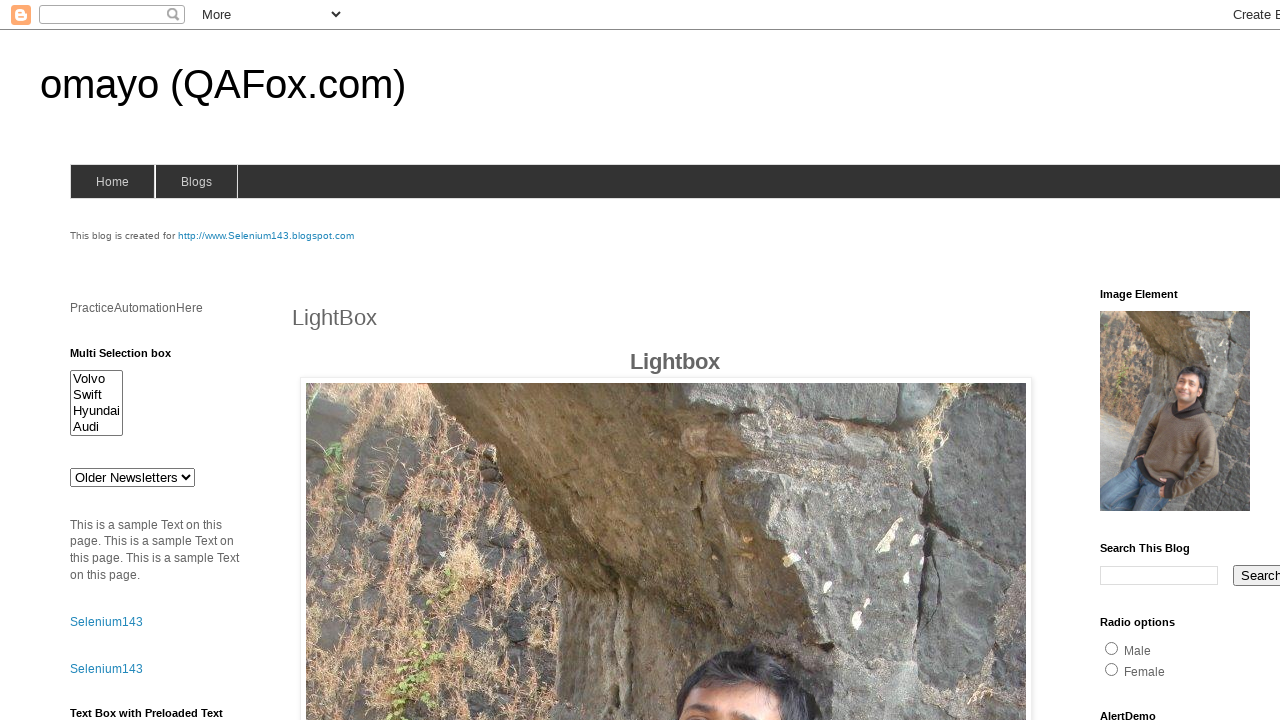

Clicked lightbox element to open it at (666, 360) on #lightbox1
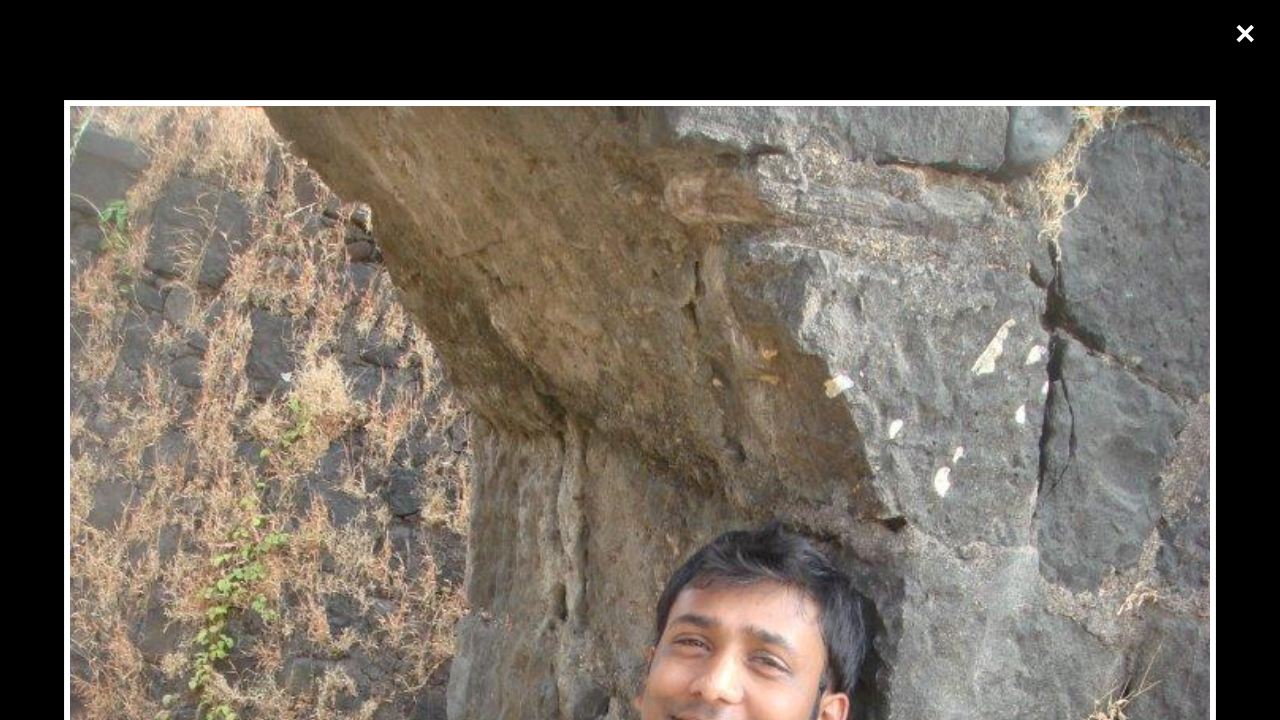

Waited for lightbox to become visible
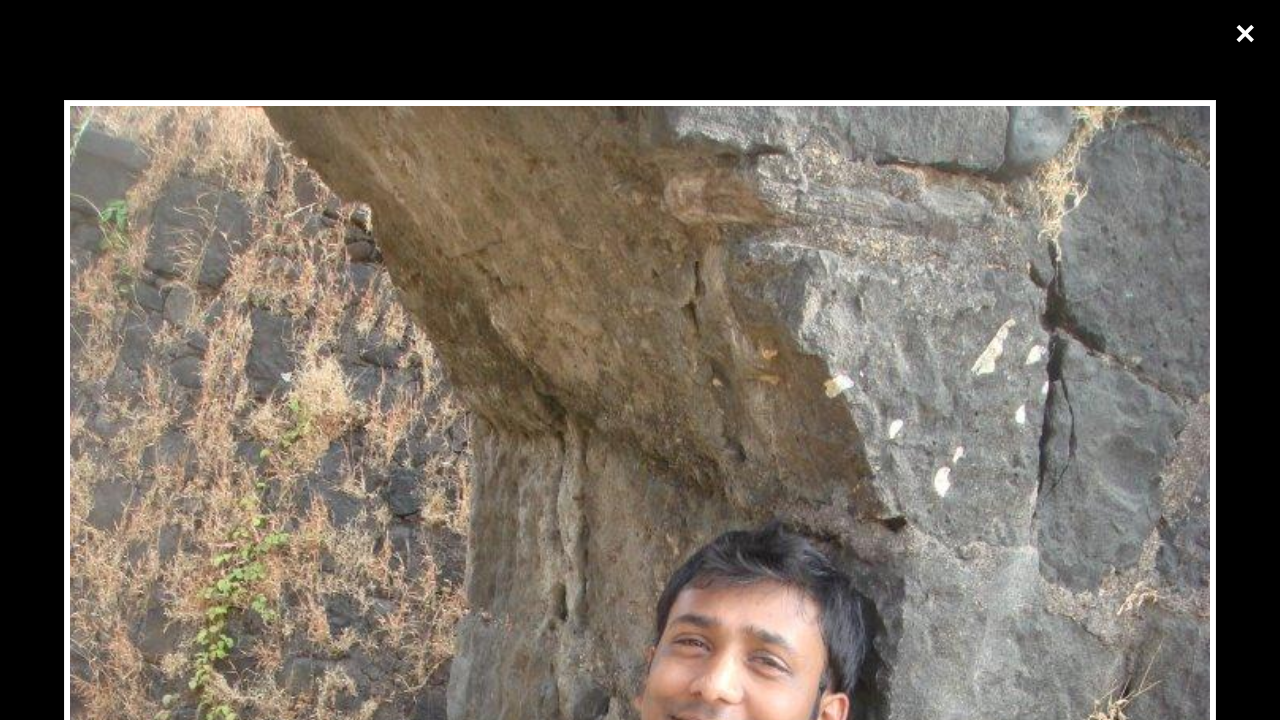

Clicked close button to close the lightbox at (1245, 34) on .close.cursor
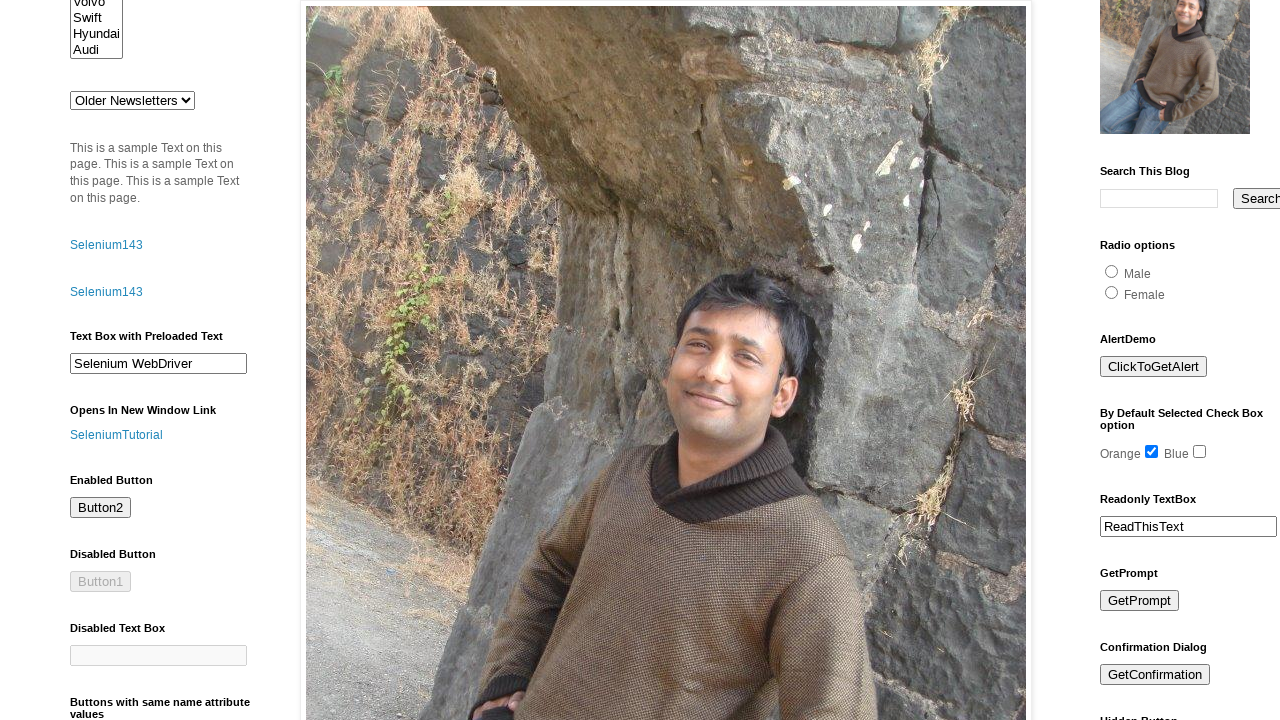

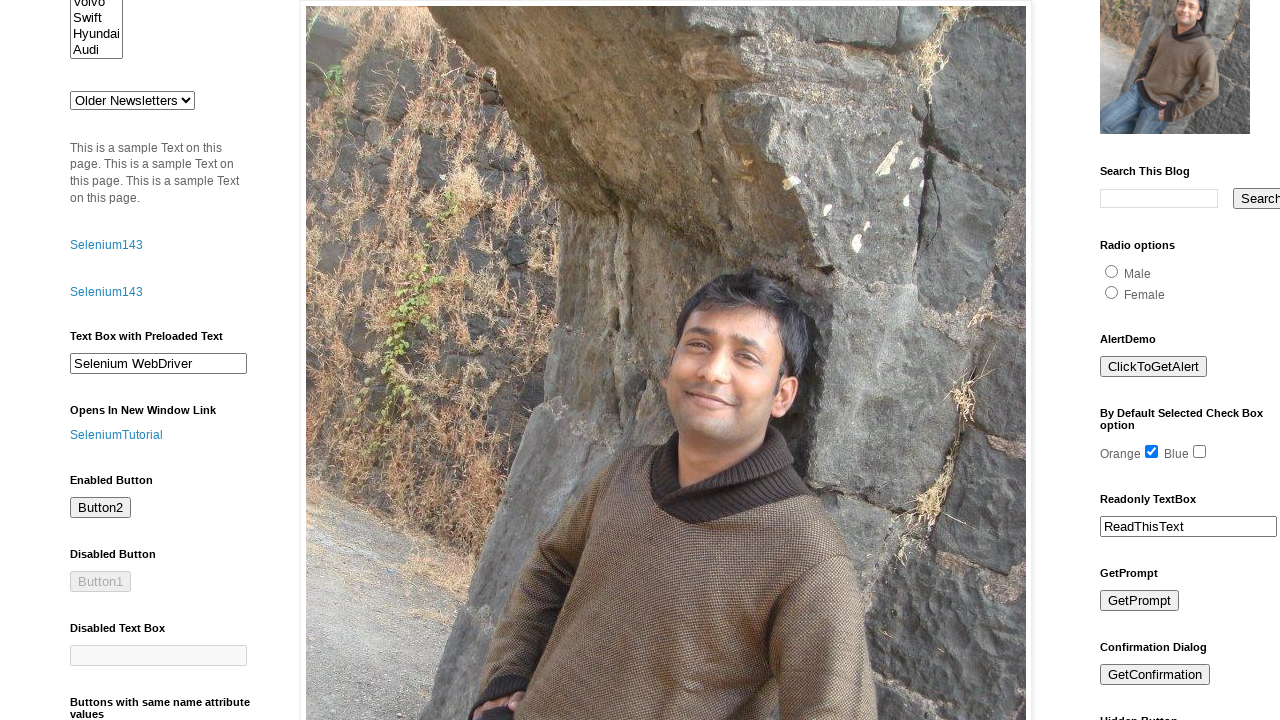